Navigates to the previous page by clicking link with partial text

Starting URL: https://books.toscrape.com/

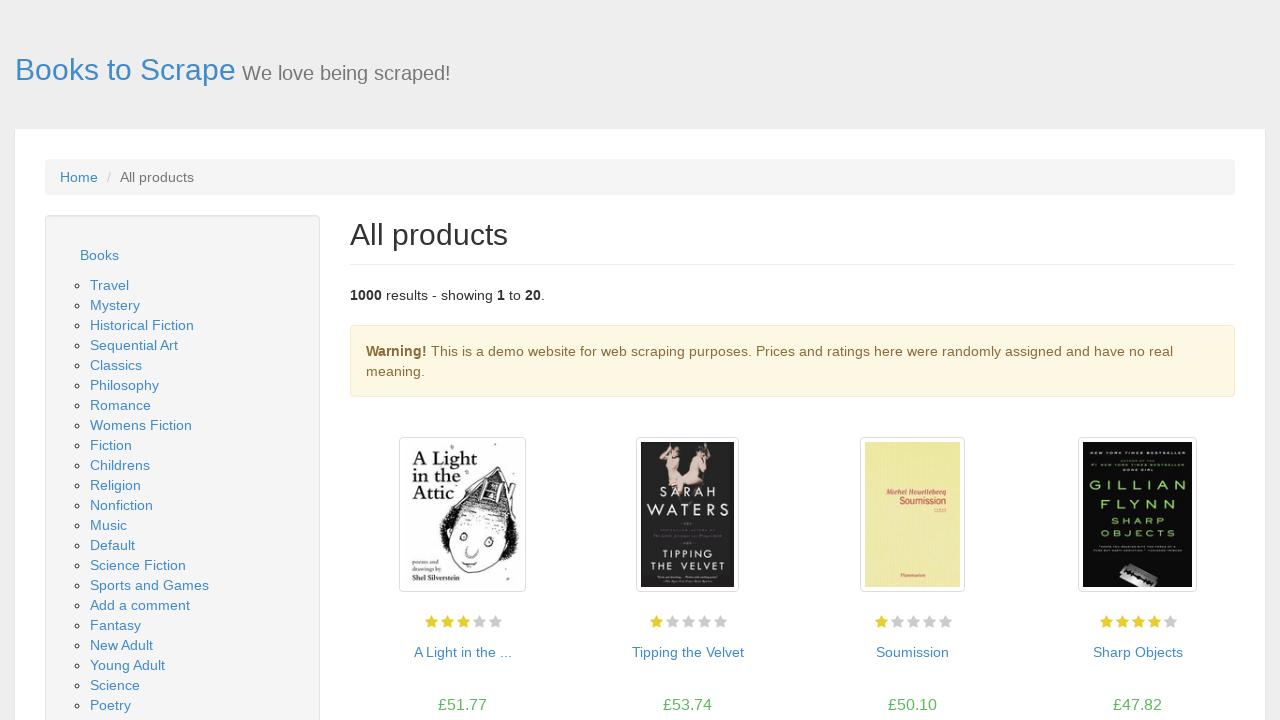

Clicked 'next' link to navigate to next page at (1206, 654) on text="next"
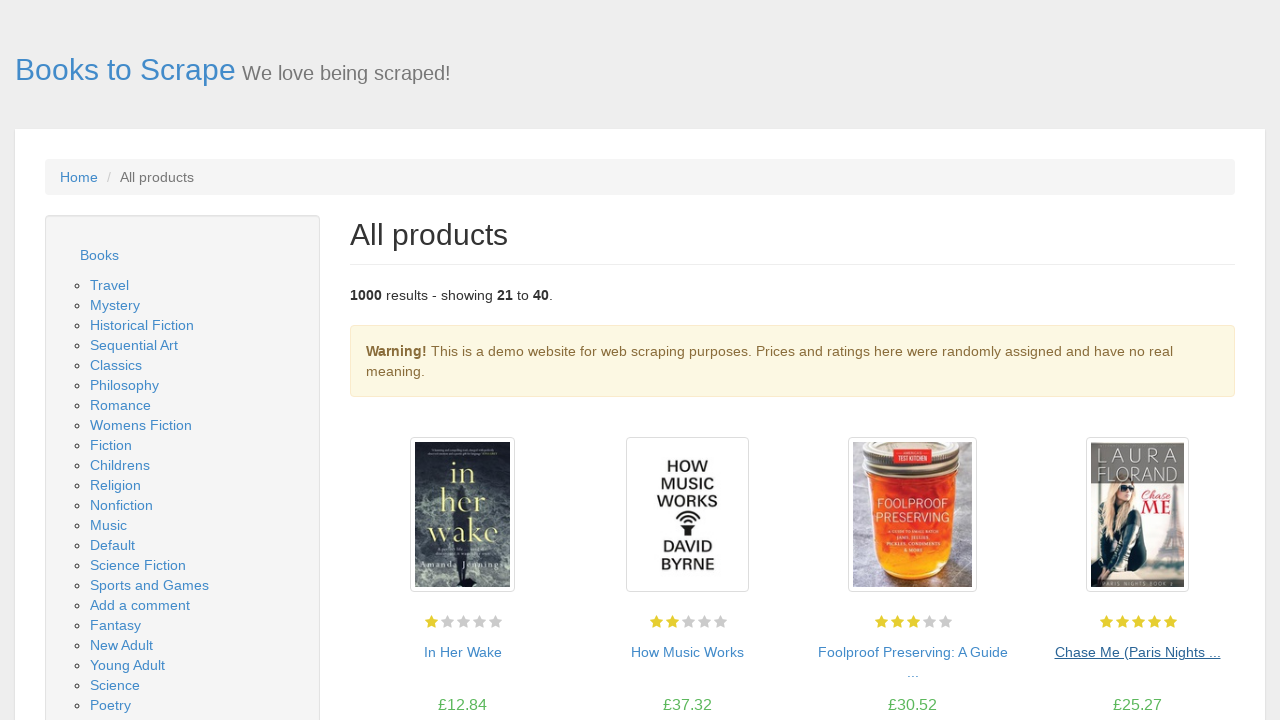

Clicked 'Previous' link using partial text match to navigate to previous page at (392, 654) on text=/.*vious/
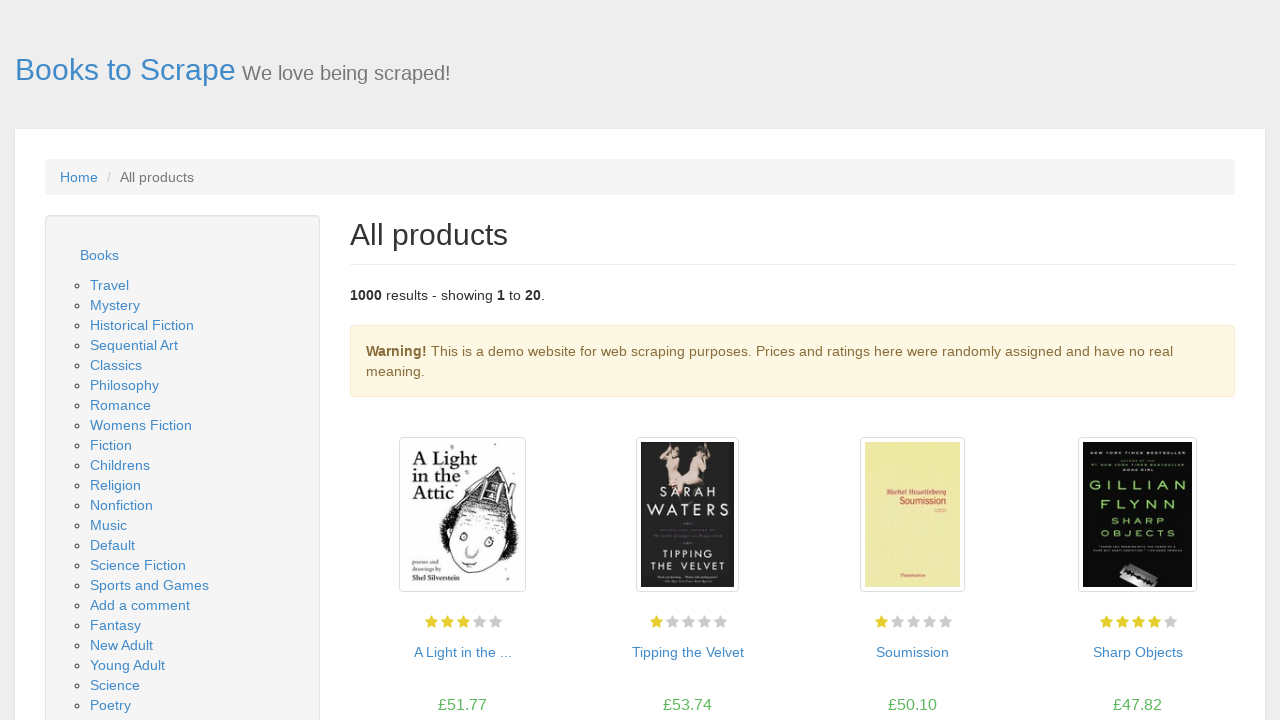

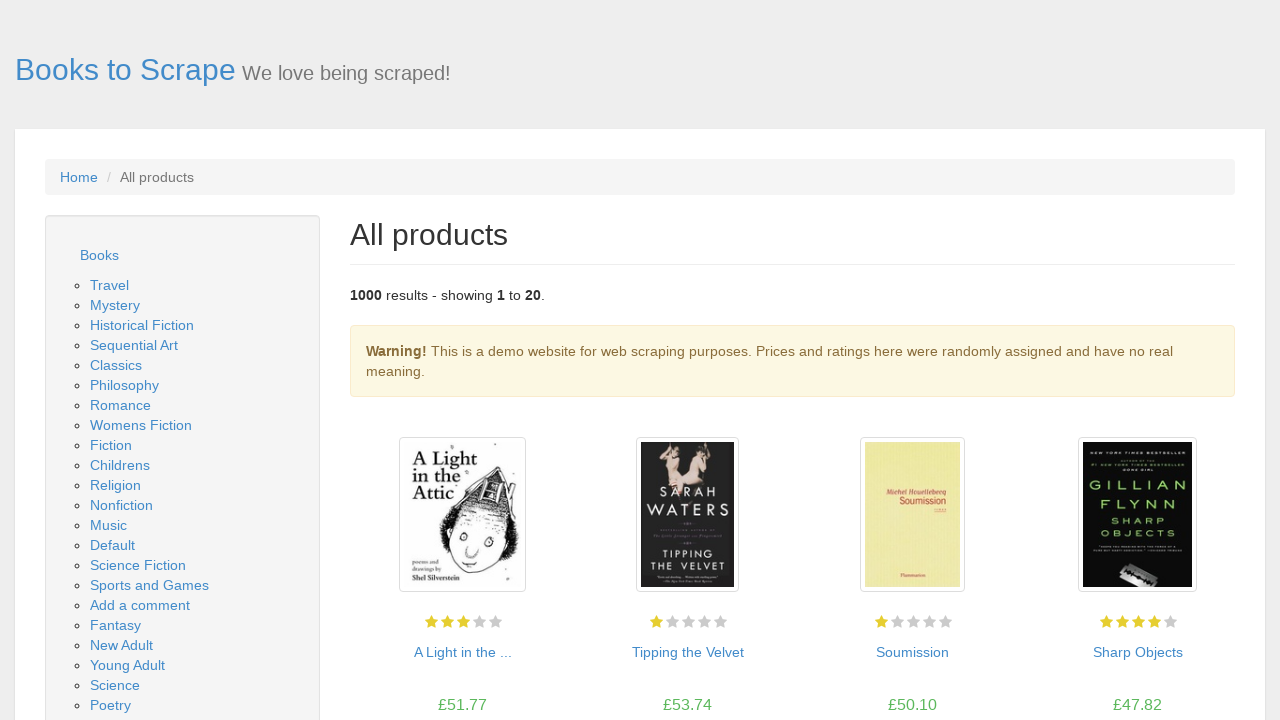